Tests sorting the Due column using semantic class attributes in table 2, clicking the dues header and verifying sorted order

Starting URL: http://the-internet.herokuapp.com/tables

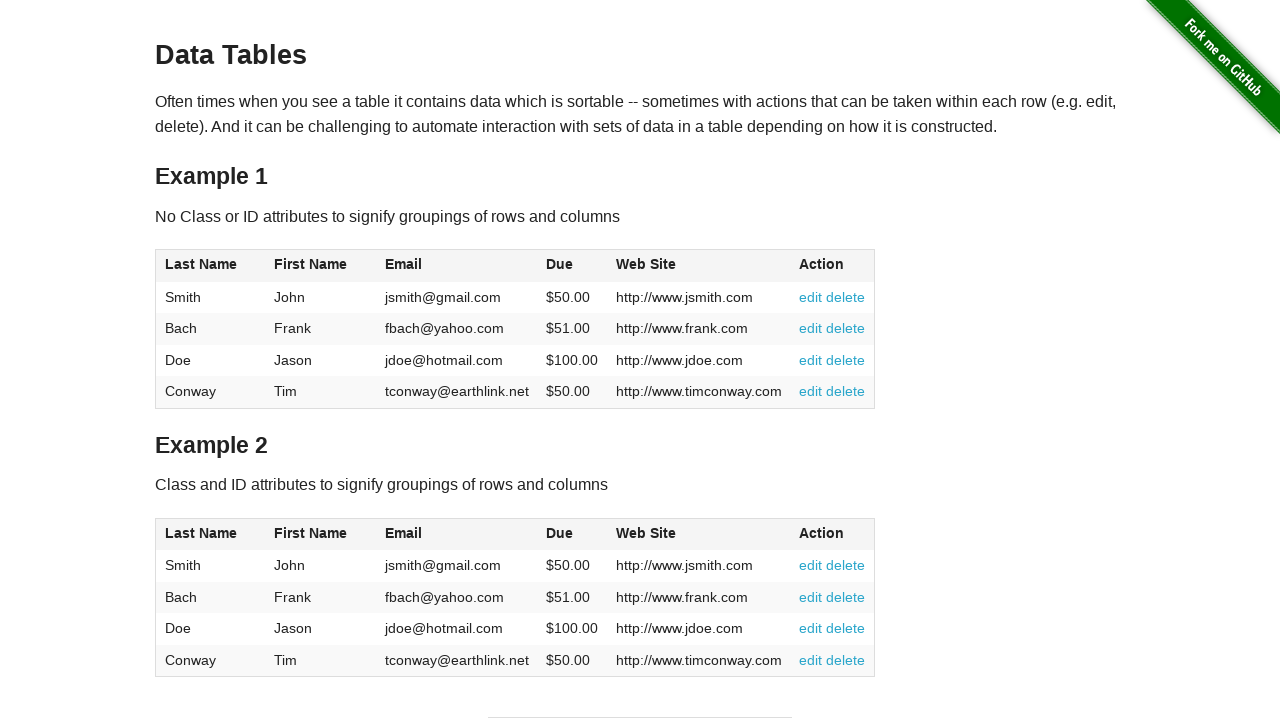

Clicked the Due column header in table 2 to sort by dues at (560, 533) on #table2 thead .dues
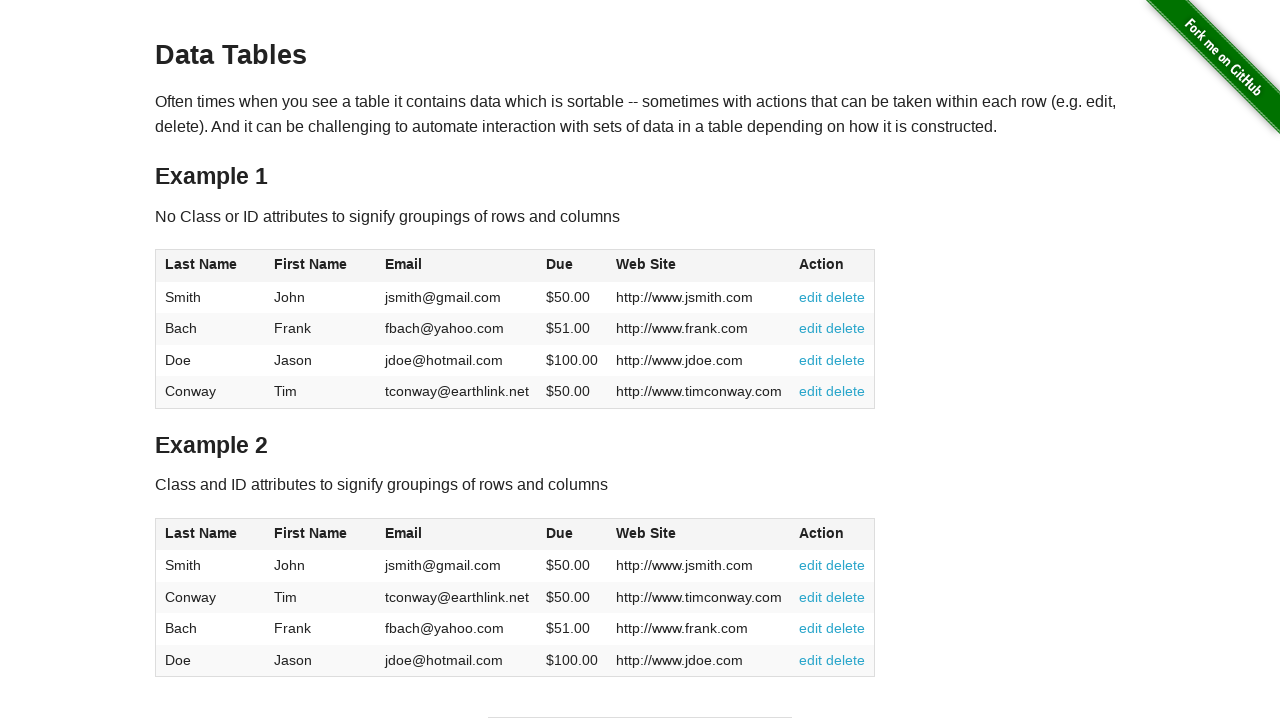

Table 2 body with dues column loaded and sorted
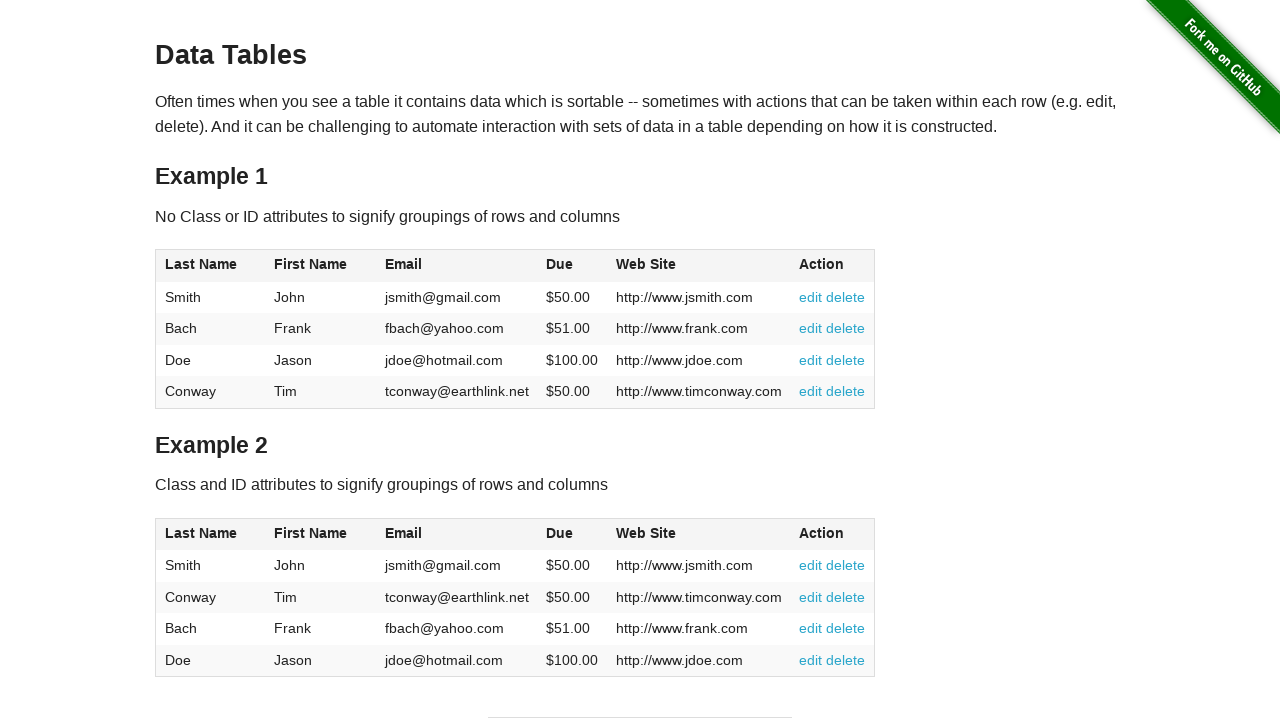

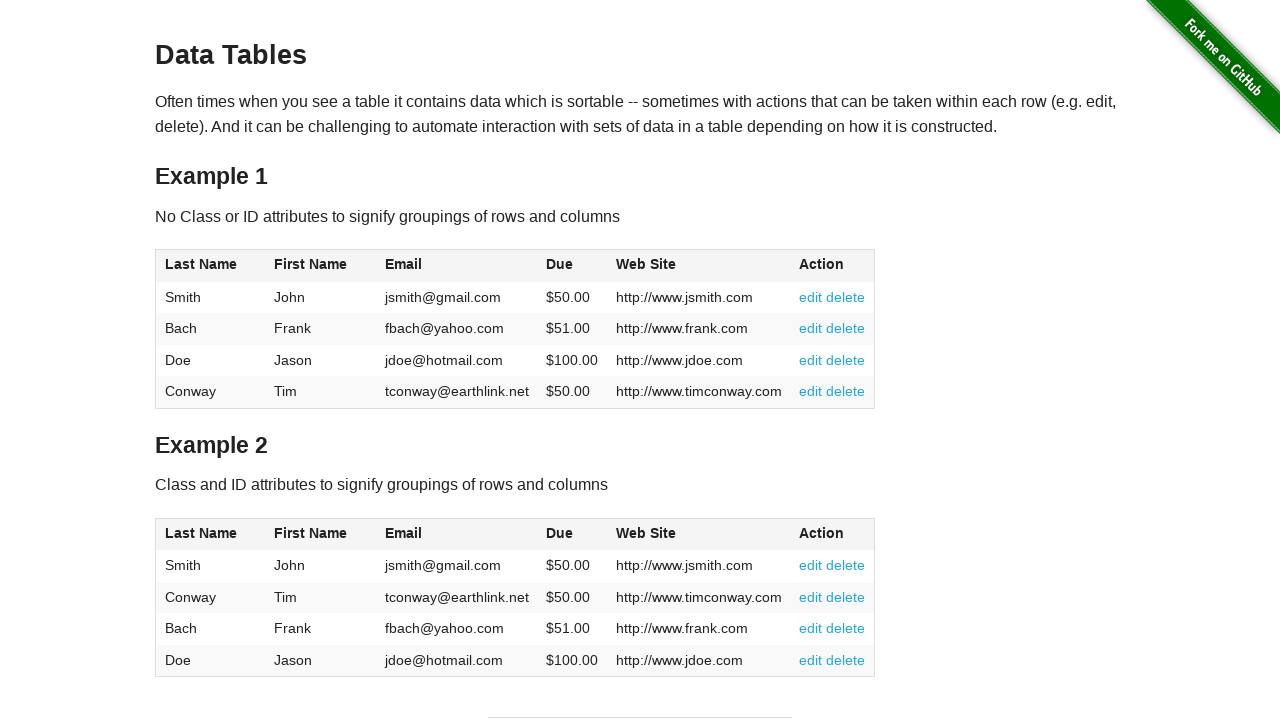